Tests multiple window handling by clicking a link that opens a new window, switching between windows, and verifying content in both windows

Starting URL: http://the-internet.herokuapp.com

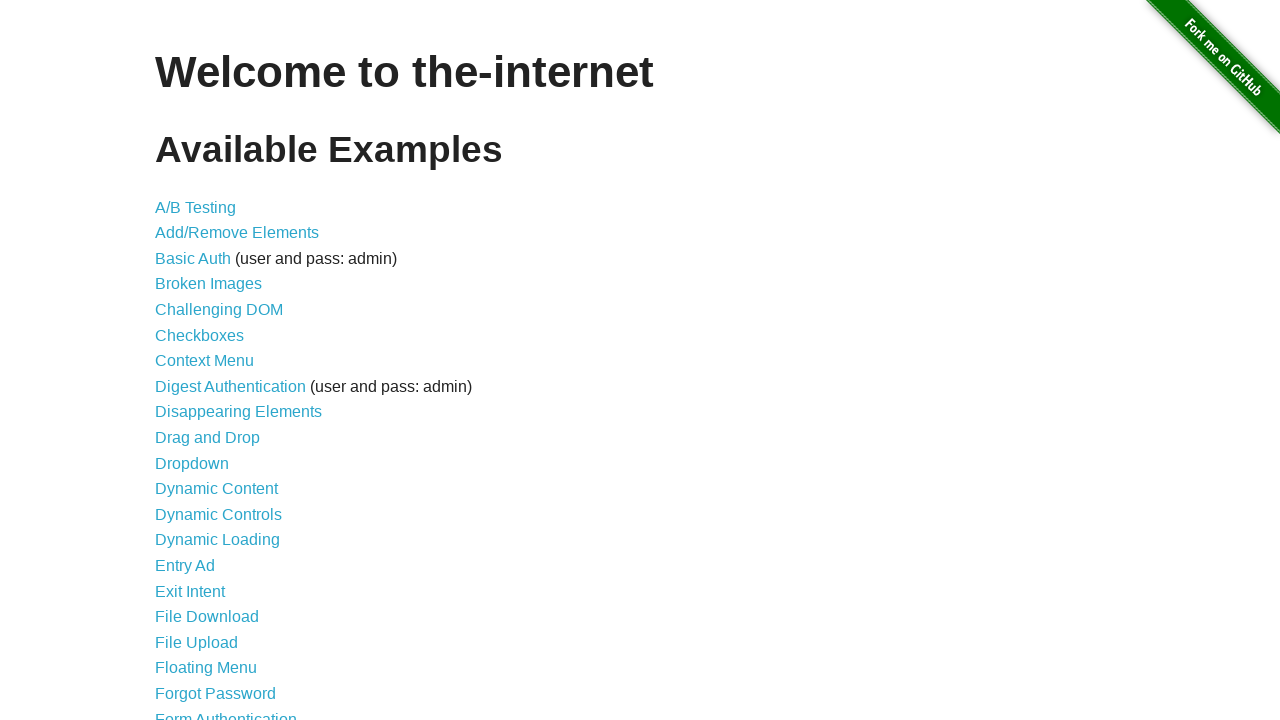

Clicked on Multiple Windows link at (218, 369) on text=Multiple Windows
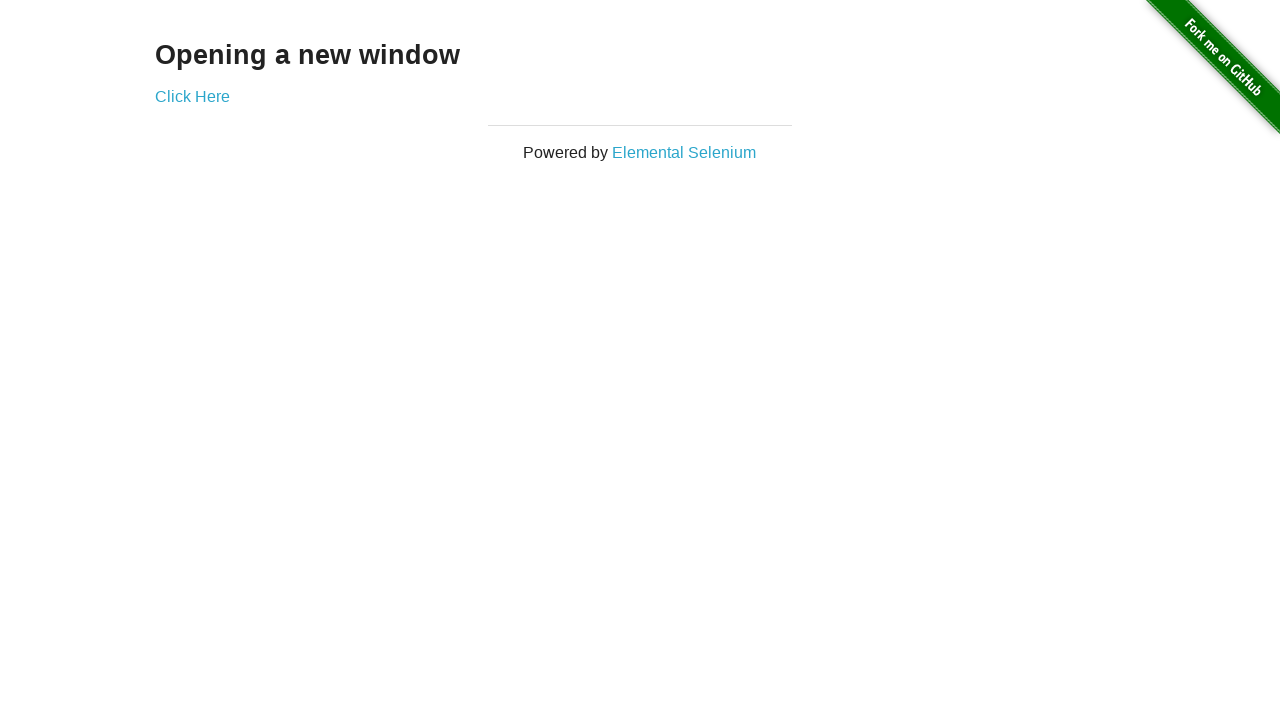

Clicked link to open new window at (192, 96) on a[href*='windows']
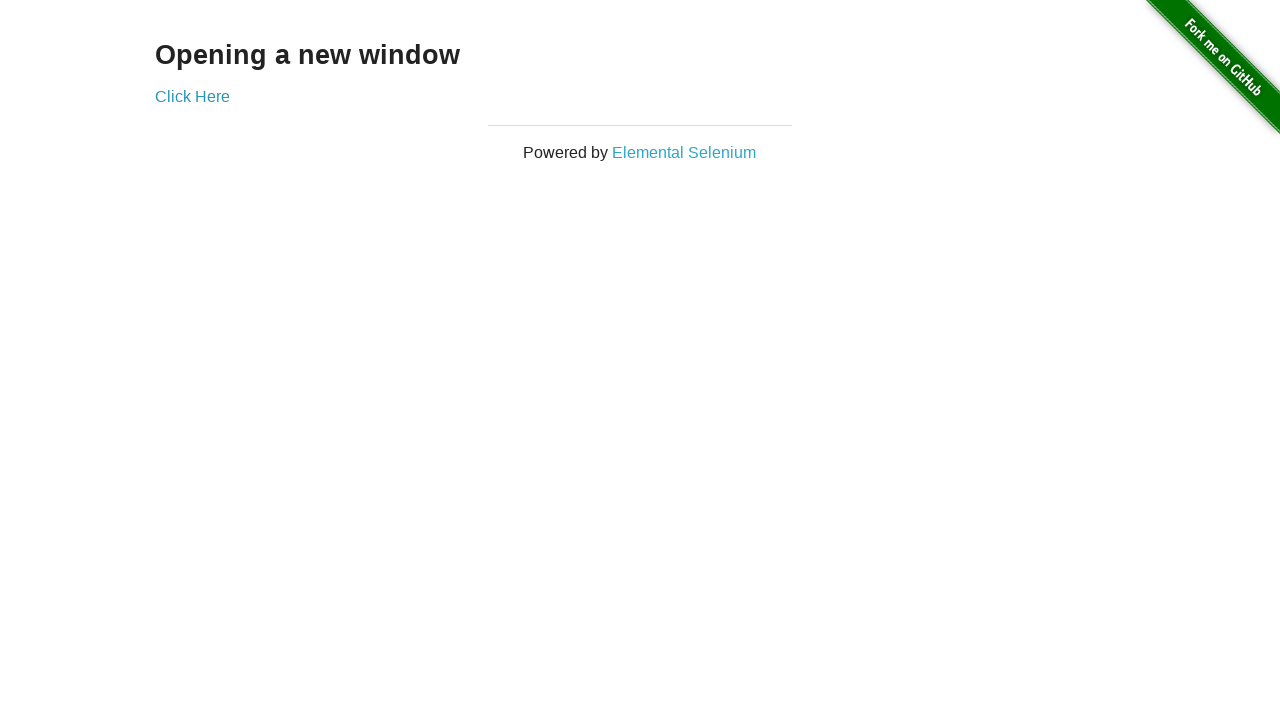

New window popup opened and captured
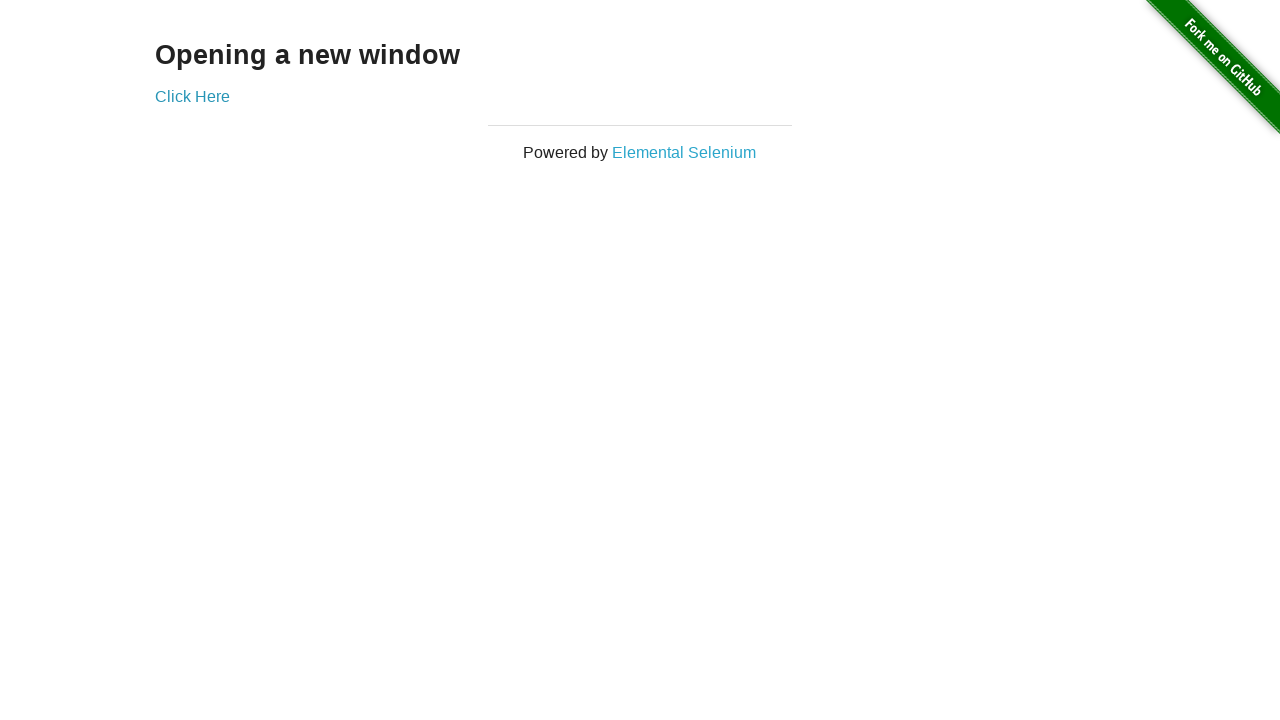

Retrieved heading text from new window
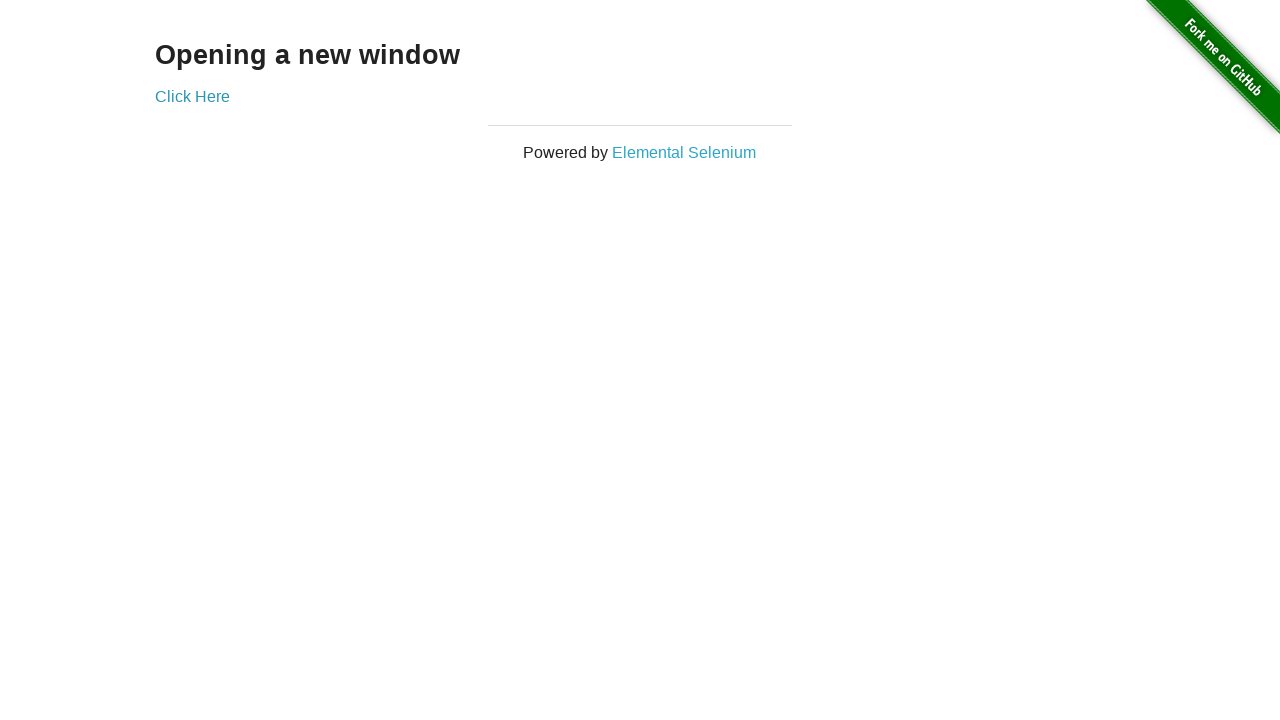

Retrieved heading text from original window
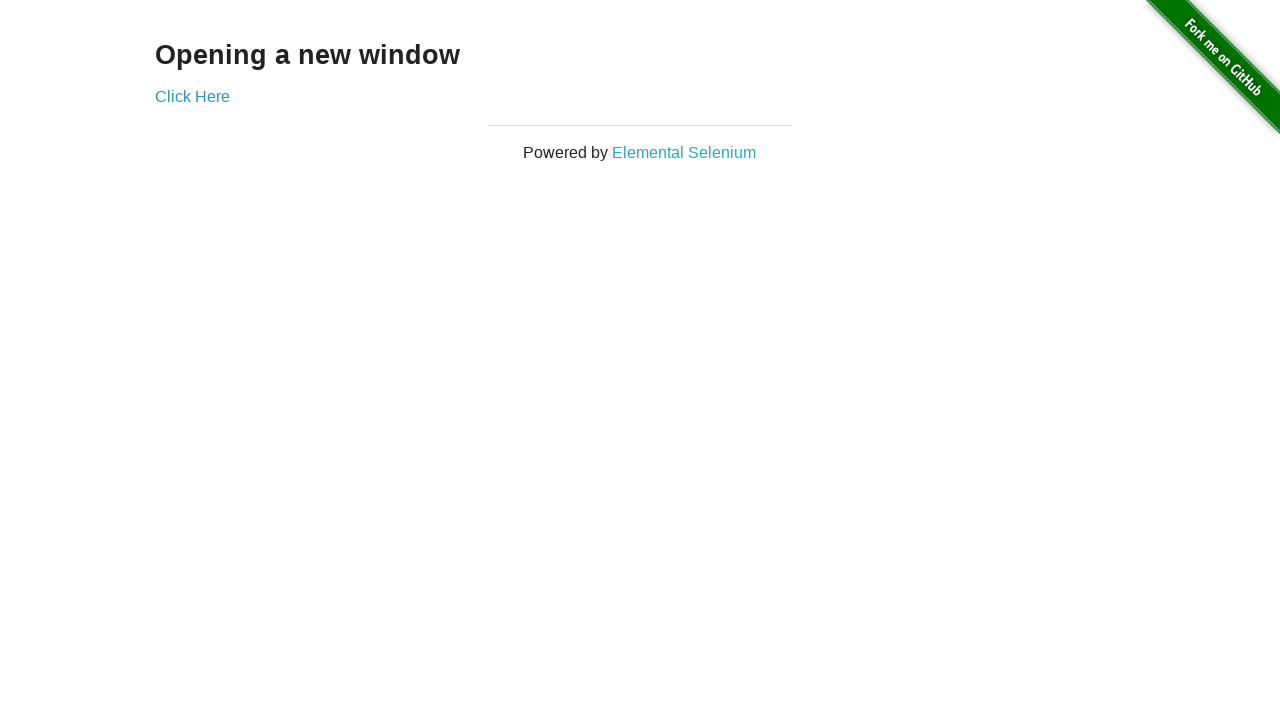

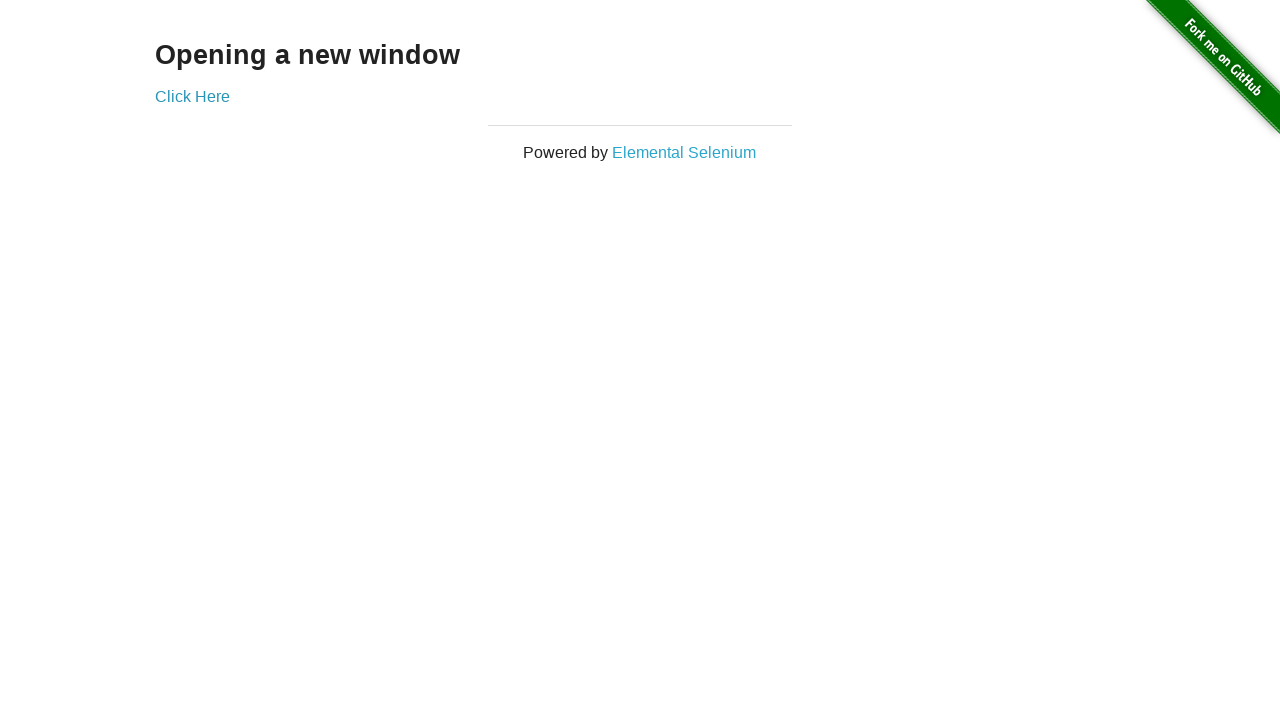